Tests search functionality by entering a search term and then clearing it

Starting URL: https://carefulbitesfrontend.azurewebsites.net/

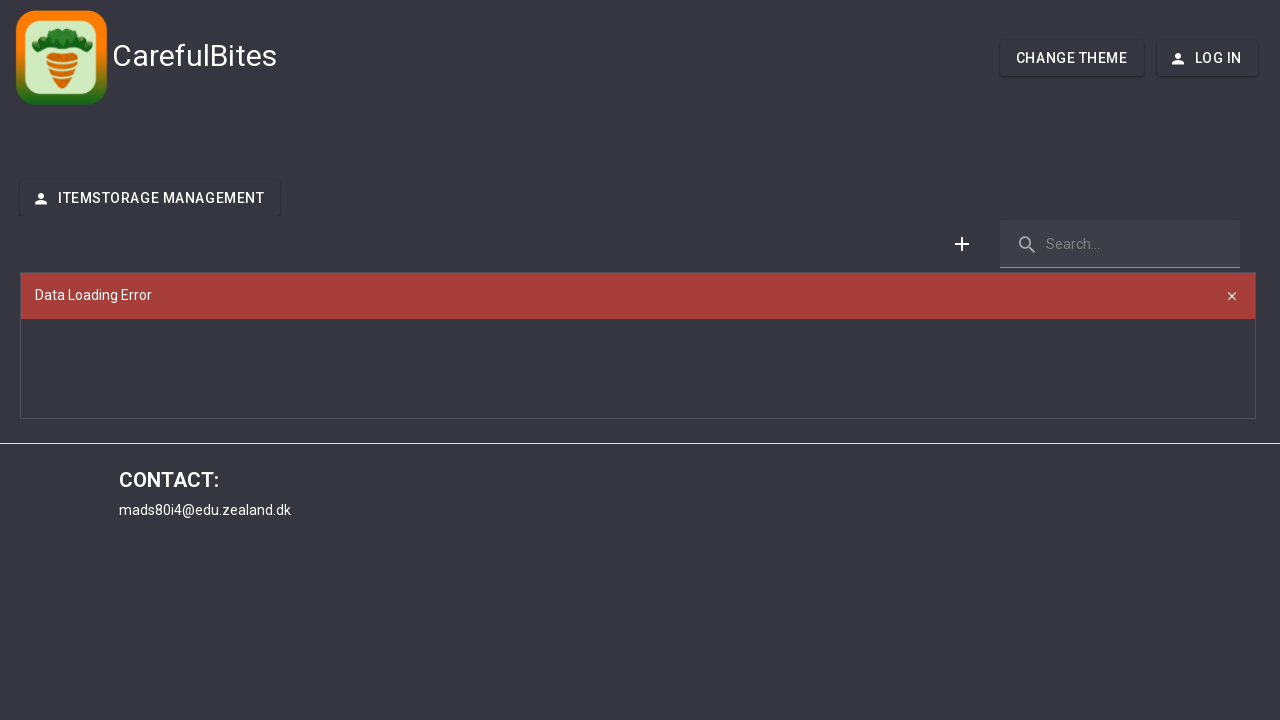

Entered search term 'appelsiner2' in search input on .dx-texteditor-input
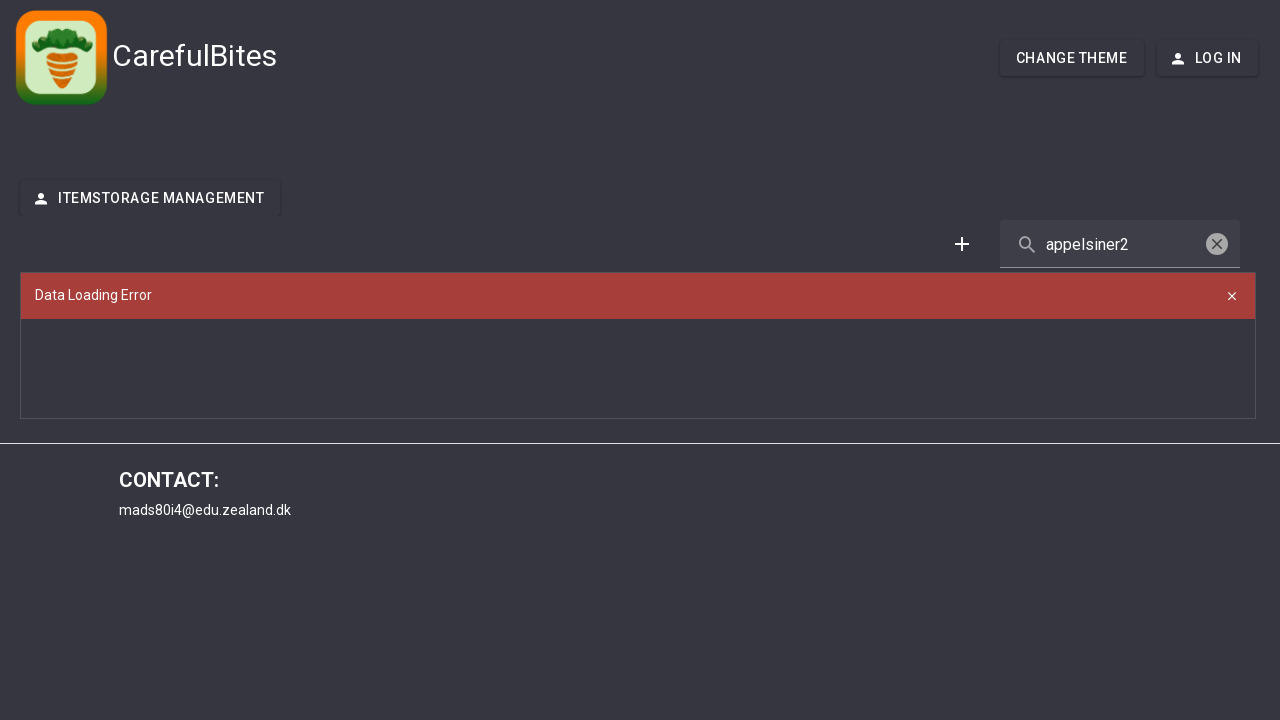

Waited 1000ms for search results to load
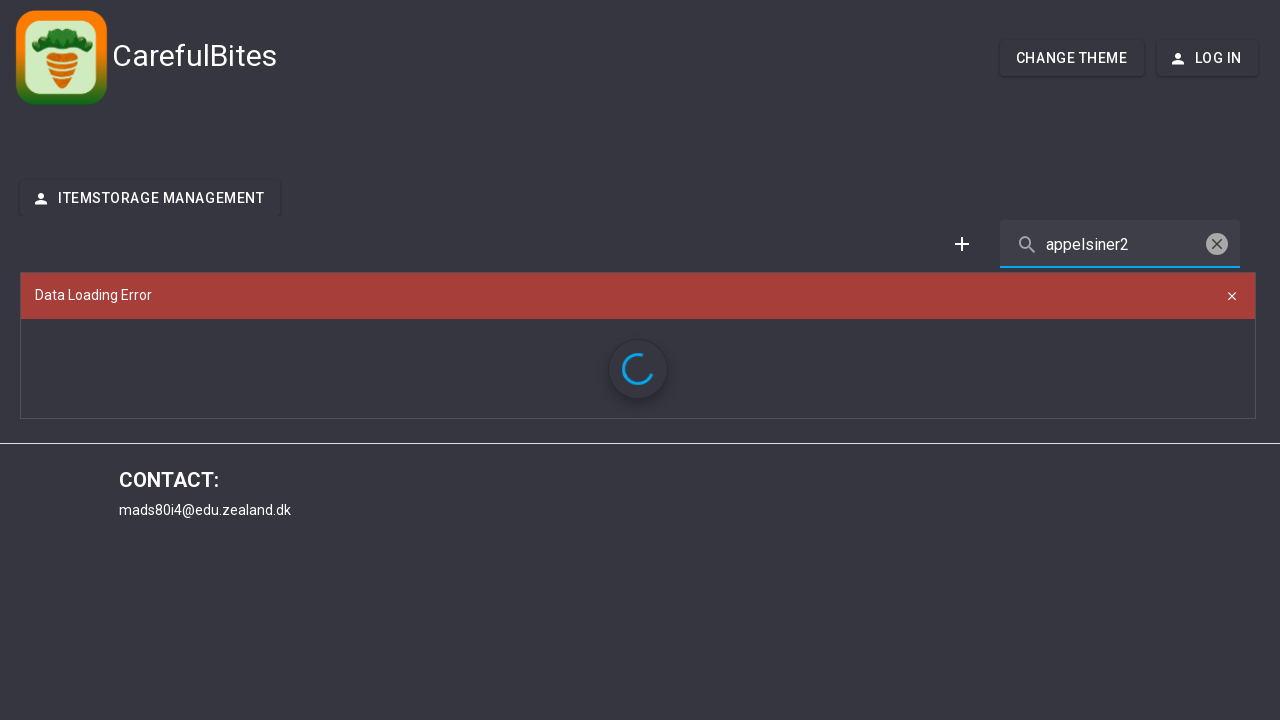

Clicked clear button to clear search input at (1217, 244) on .dx-icon-clear
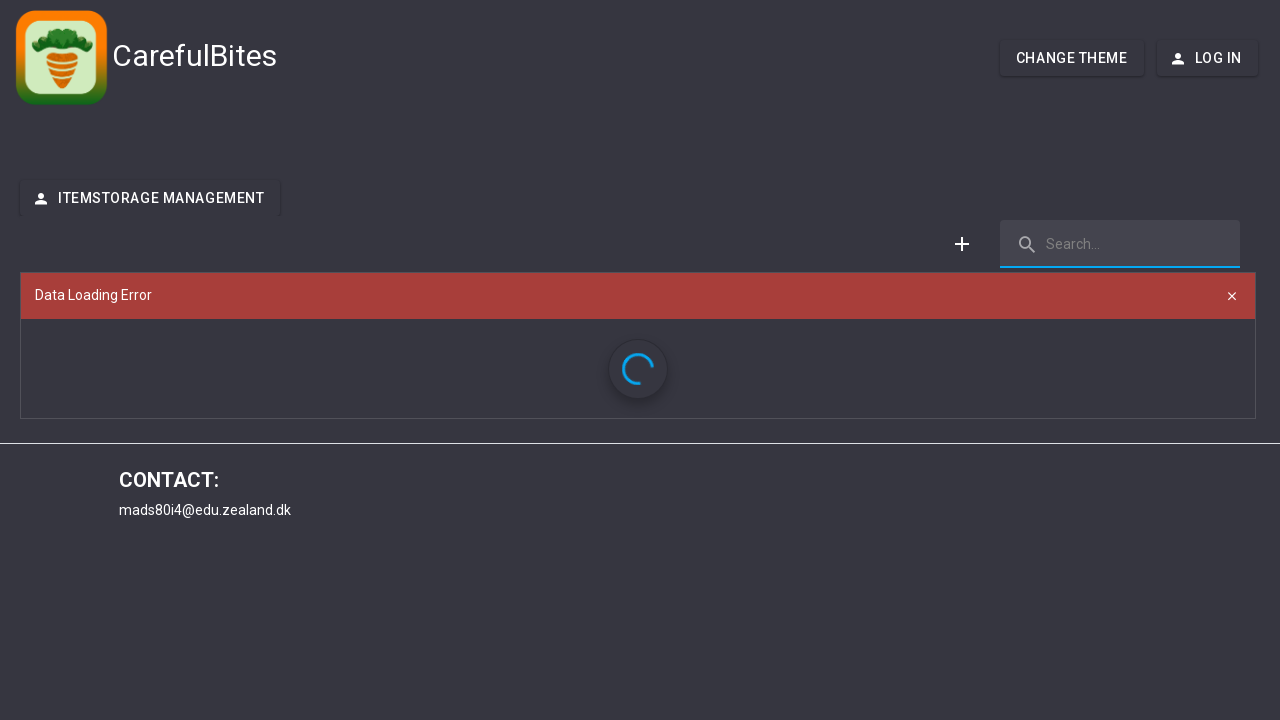

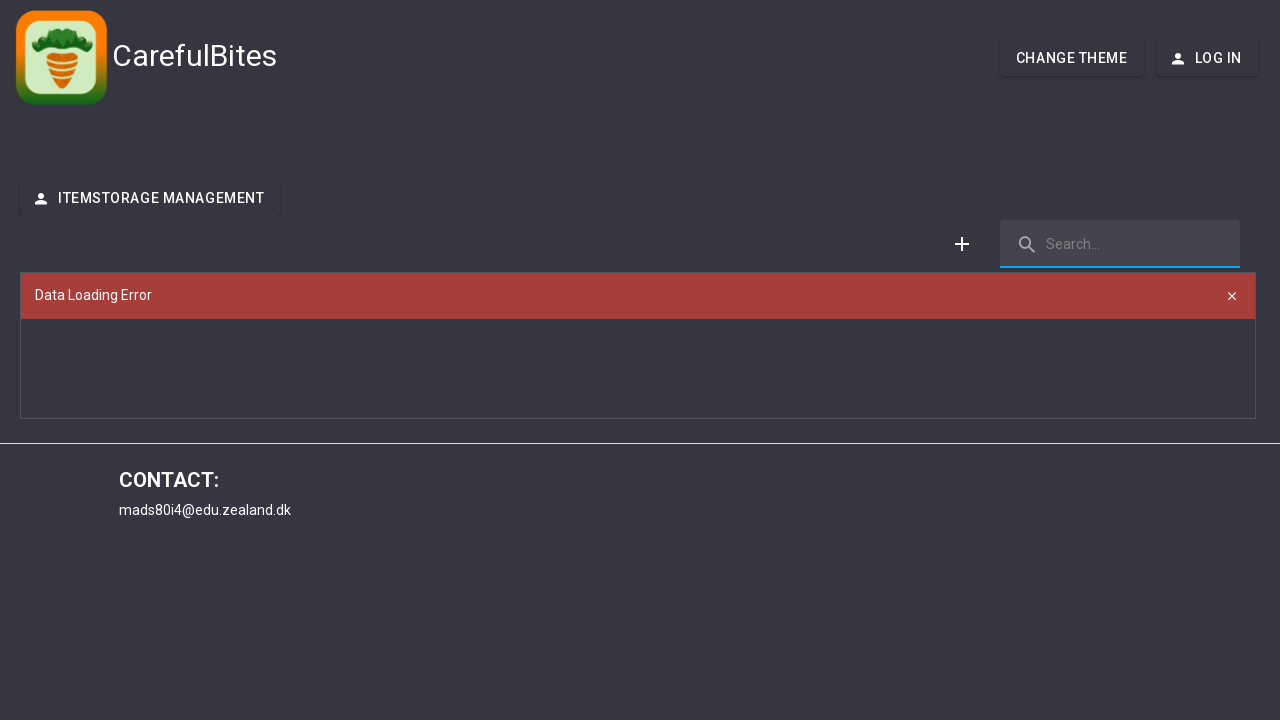